Tests JavaScript confirm alert dismissal by clicking a button to trigger an alert, dismissing it with Cancel, and verifying the result message displays "You clicked: Cancel"

Starting URL: https://testcenter.techproeducation.com/index.php?page=javascript-alerts

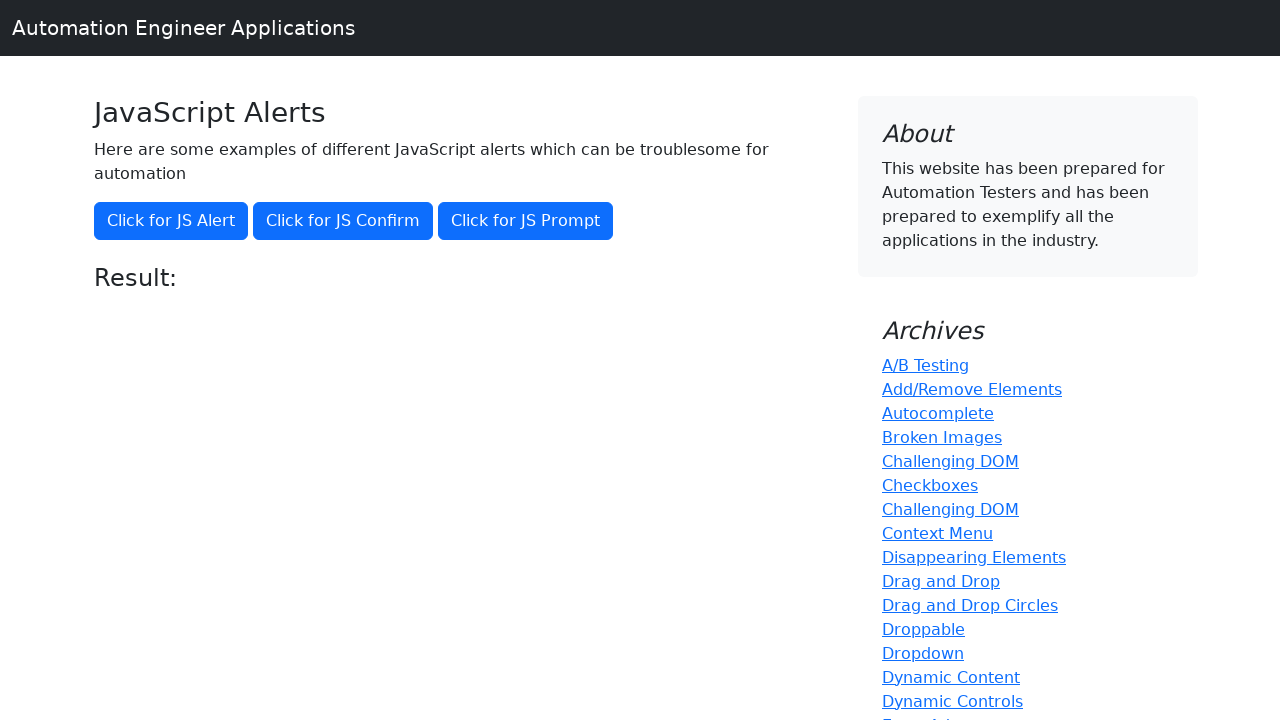

Clicked button to trigger JavaScript confirm alert at (343, 221) on xpath=//button[@onclick='jsConfirm()']
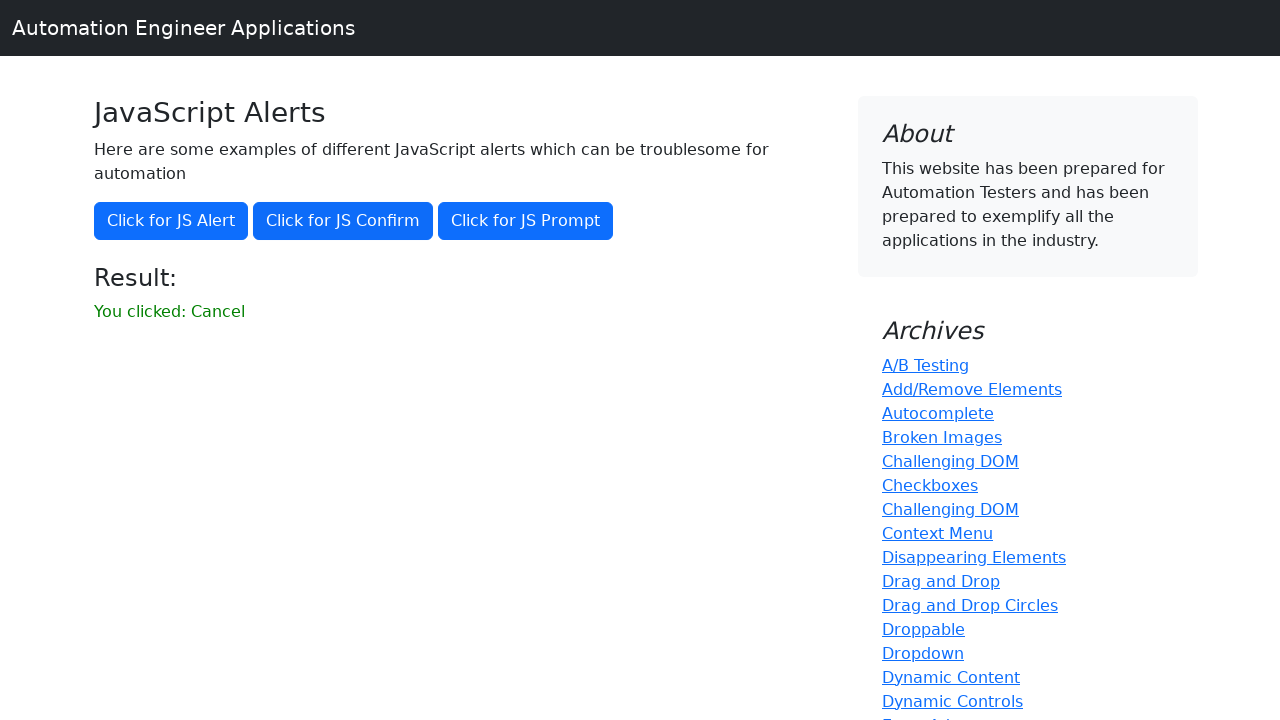

Set up dialog handler to dismiss alerts
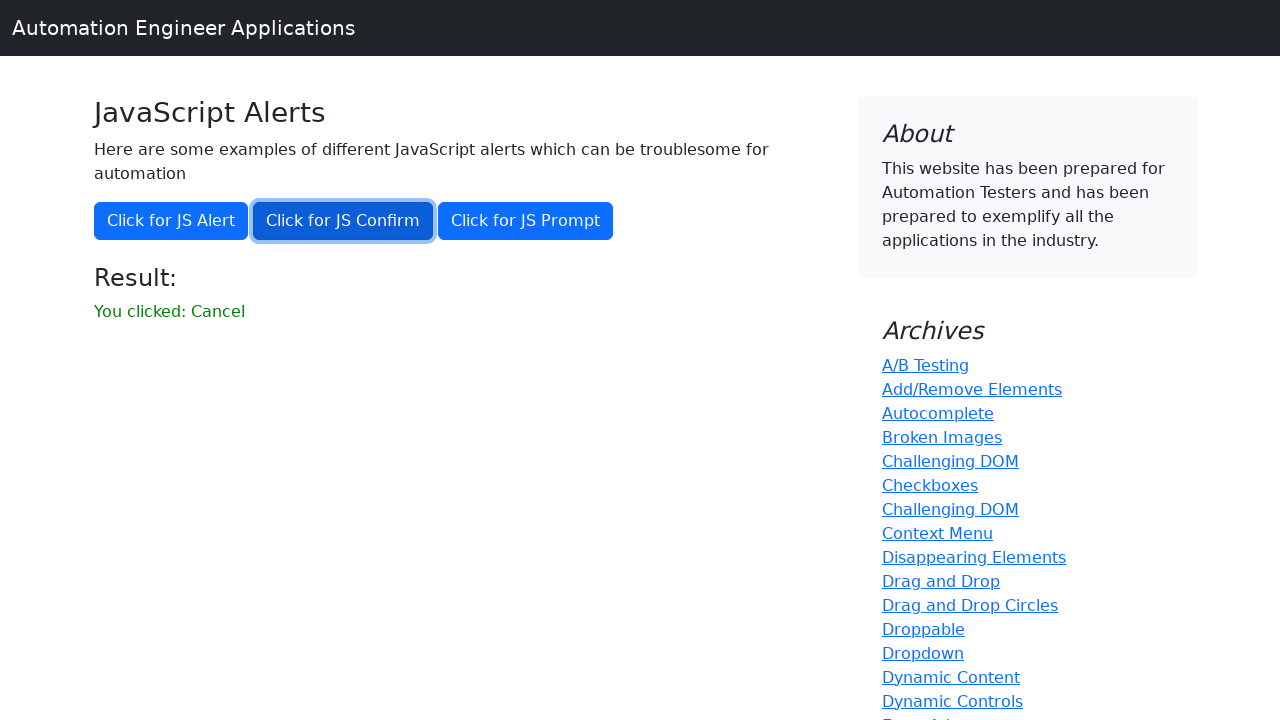

Clicked button again to trigger confirm alert with handler active at (343, 221) on xpath=//button[@onclick='jsConfirm()']
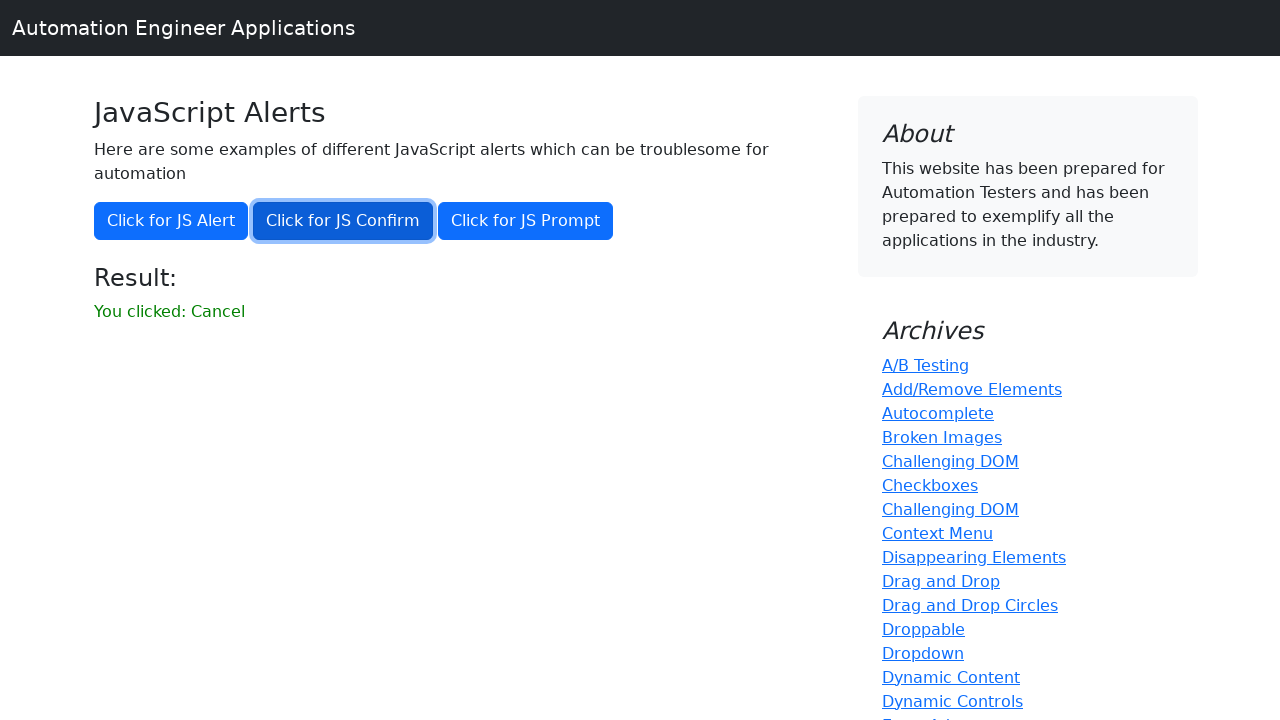

Result message element loaded
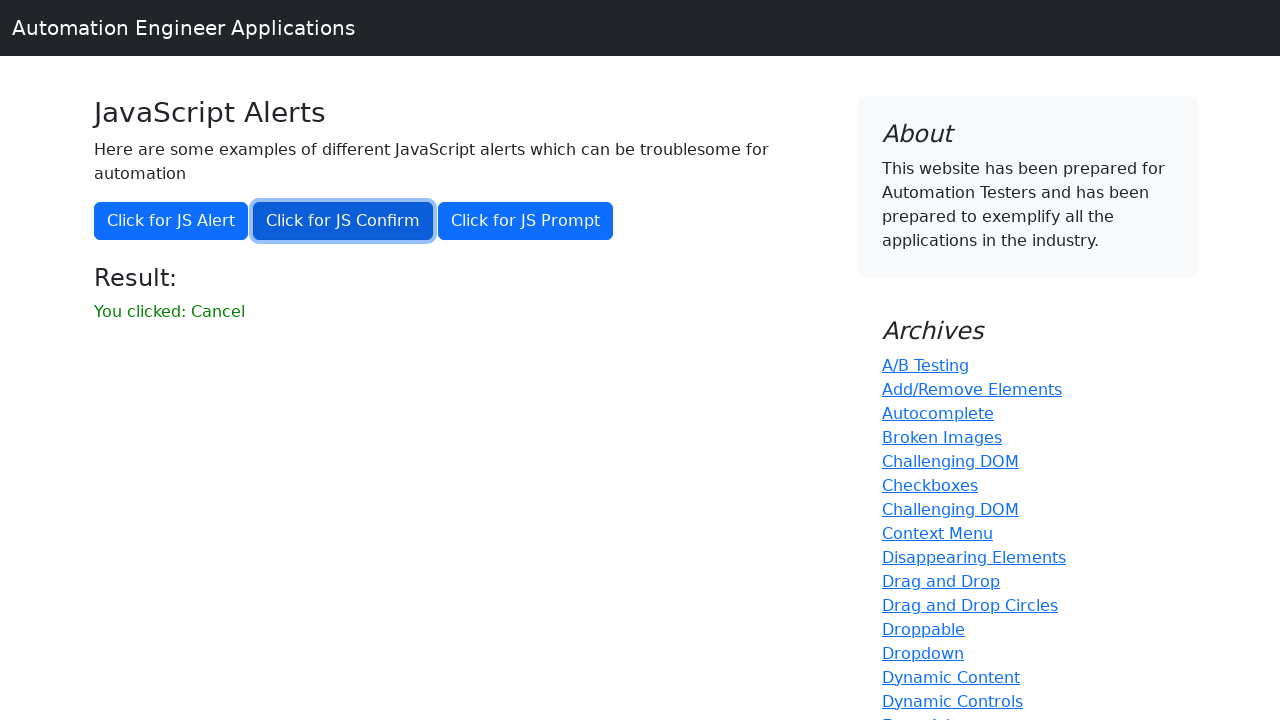

Retrieved result text: 'You clicked: Cancel'
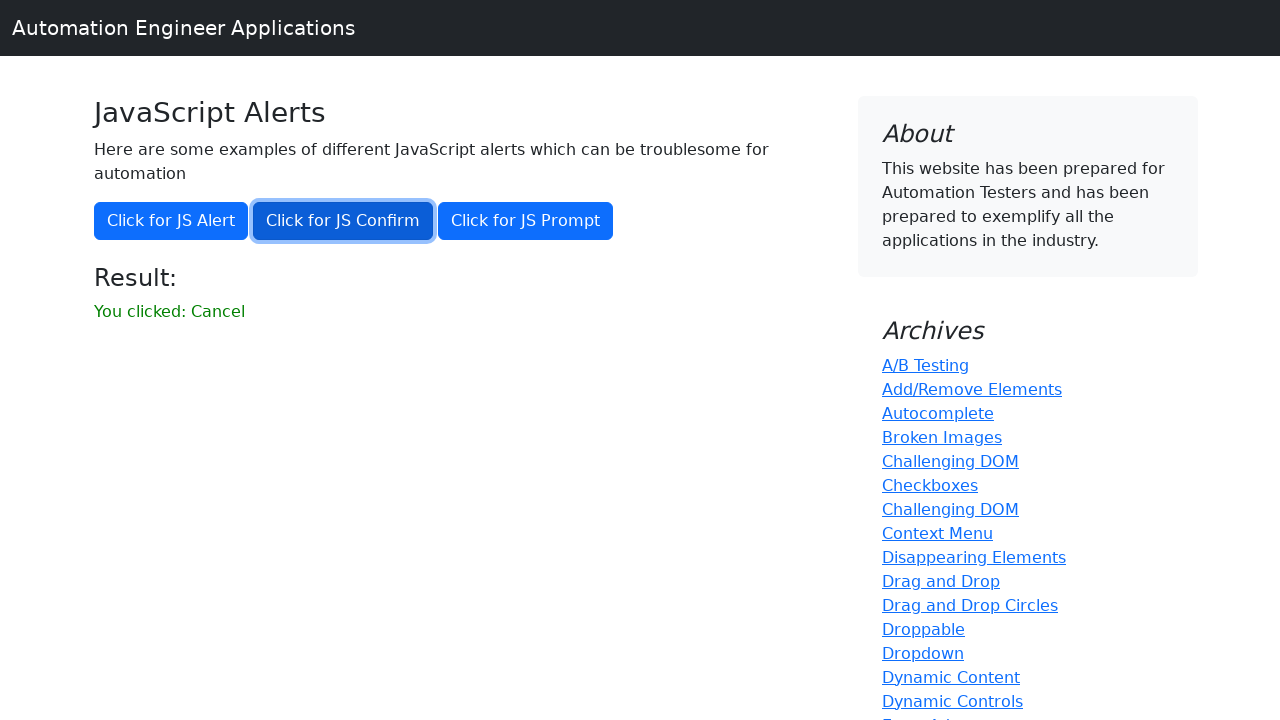

Verified result message displays 'You clicked: Cancel'
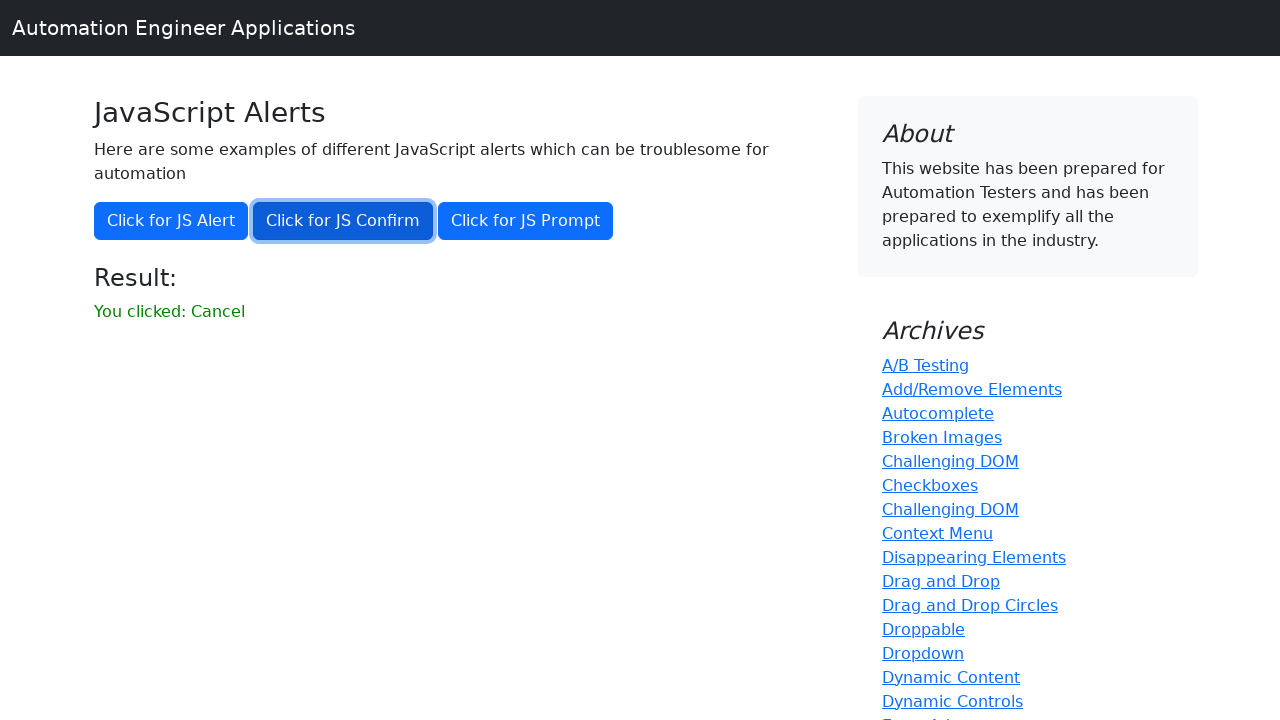

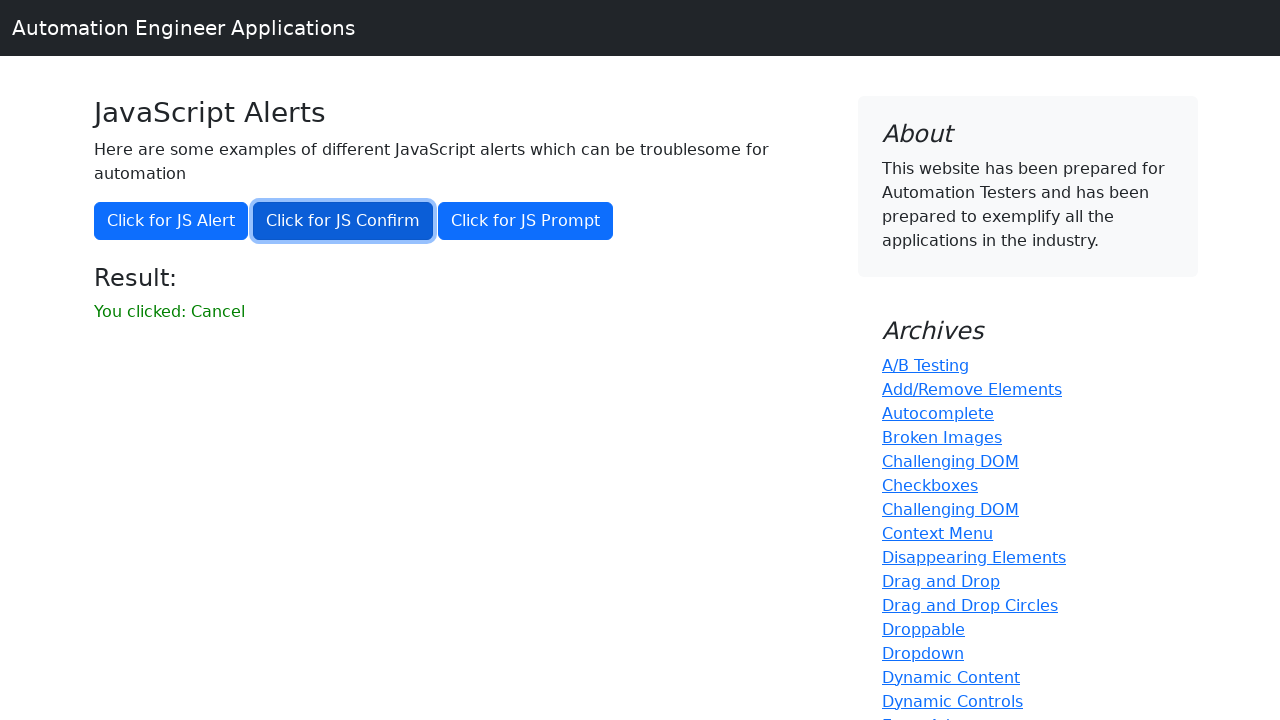